Tests autocomplete search functionality by typing "In" in the search field and selecting "China" from the auto-suggestion dropdown

Starting URL: https://rahulshettyacademy.com/AutomationPractice/

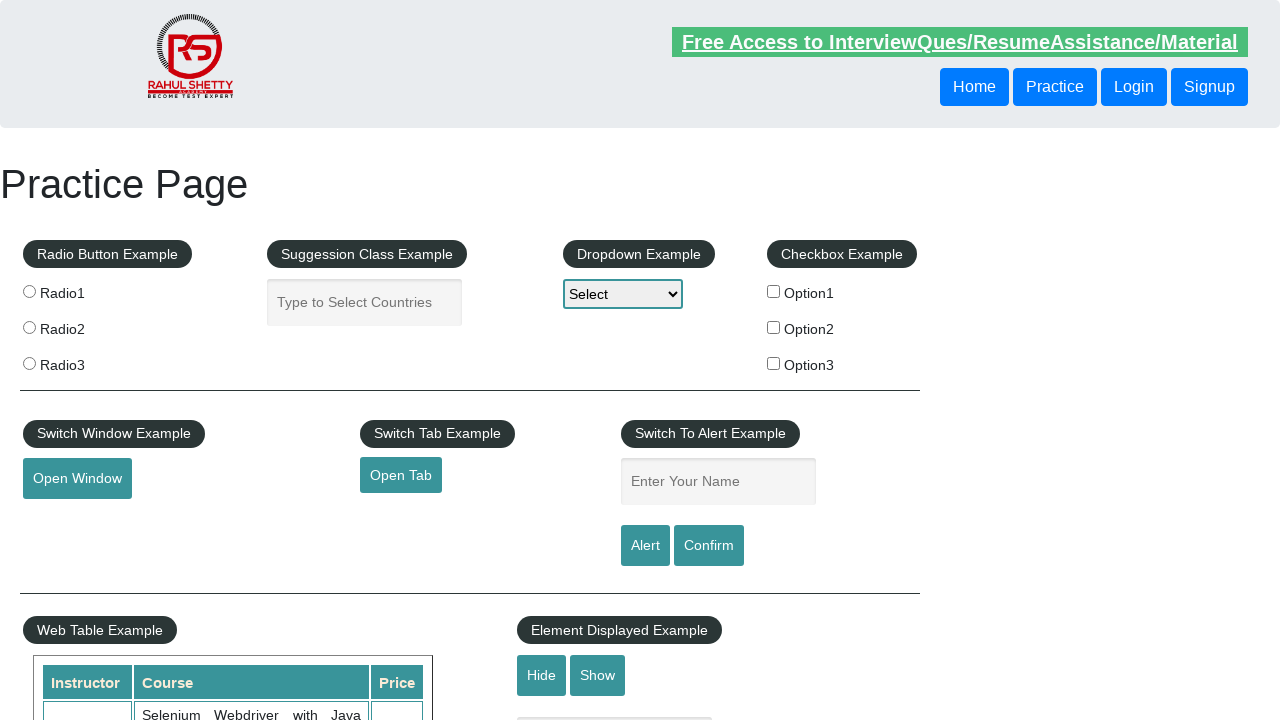

Navigated to AutomationPractice page
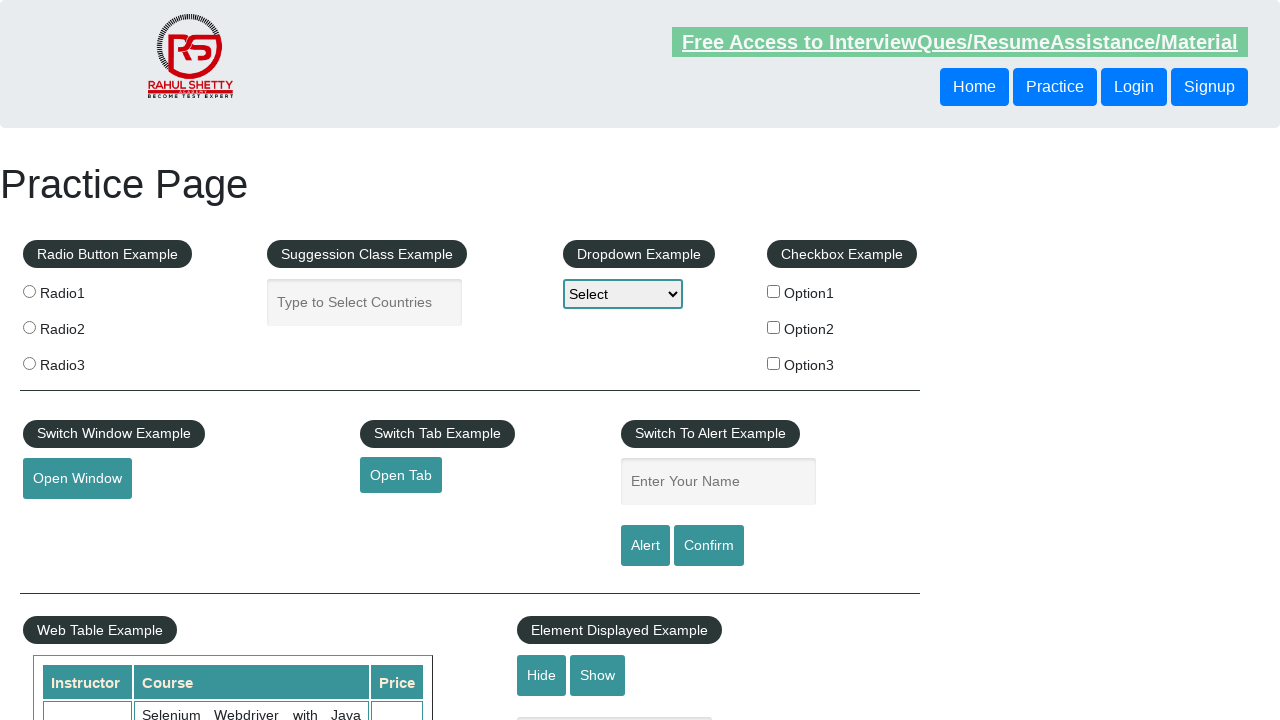

Typed 'In' in the autocomplete search field on #autocomplete
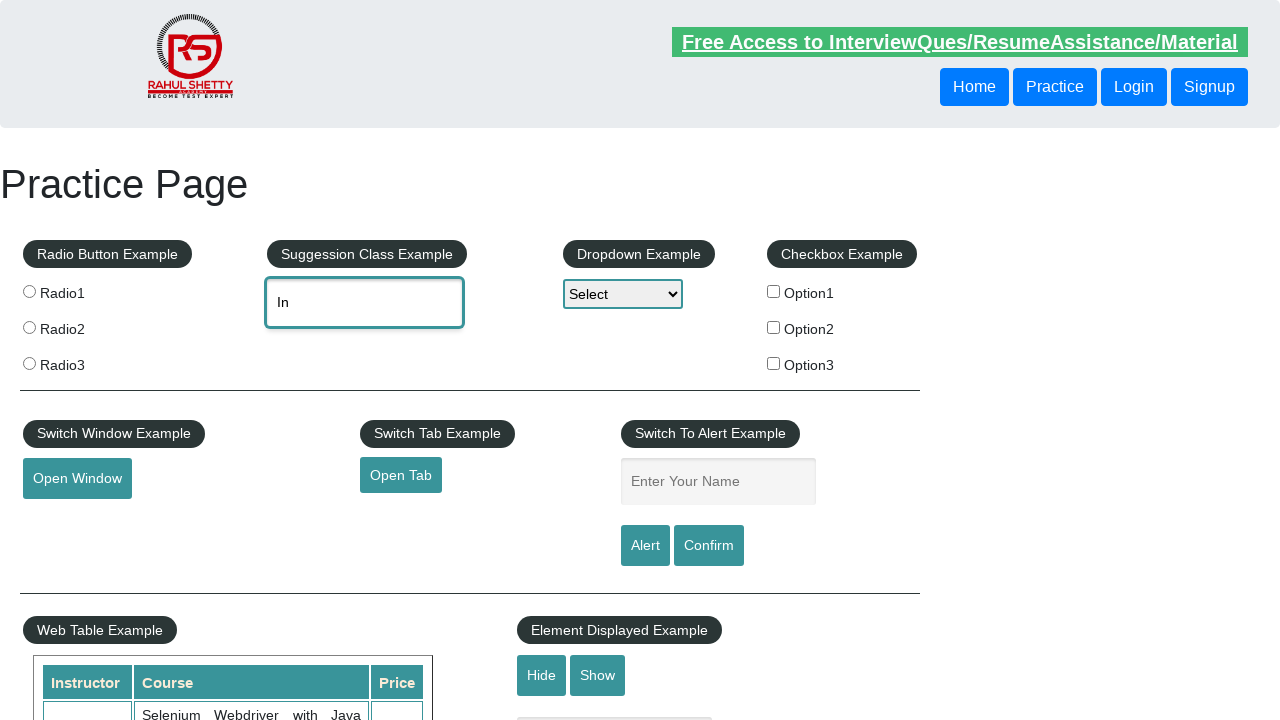

Auto-suggestion dropdown appeared with suggestions
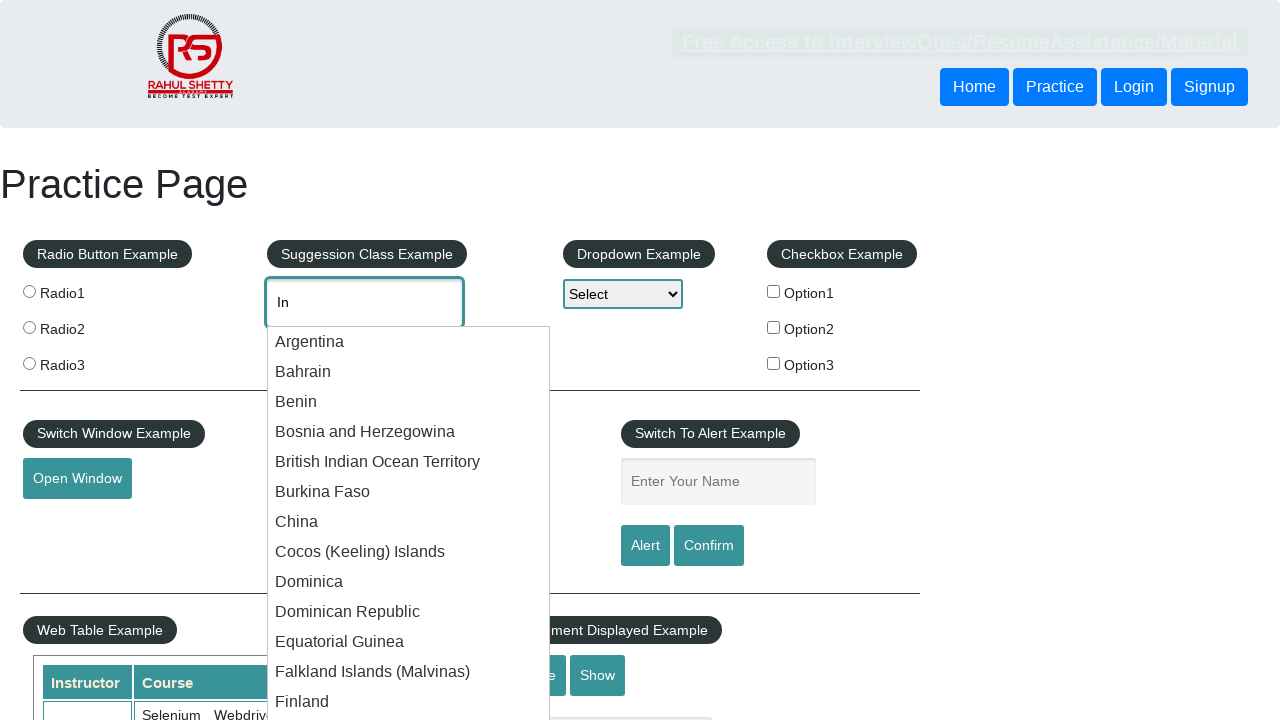

Retrieved 36 suggestion items from dropdown
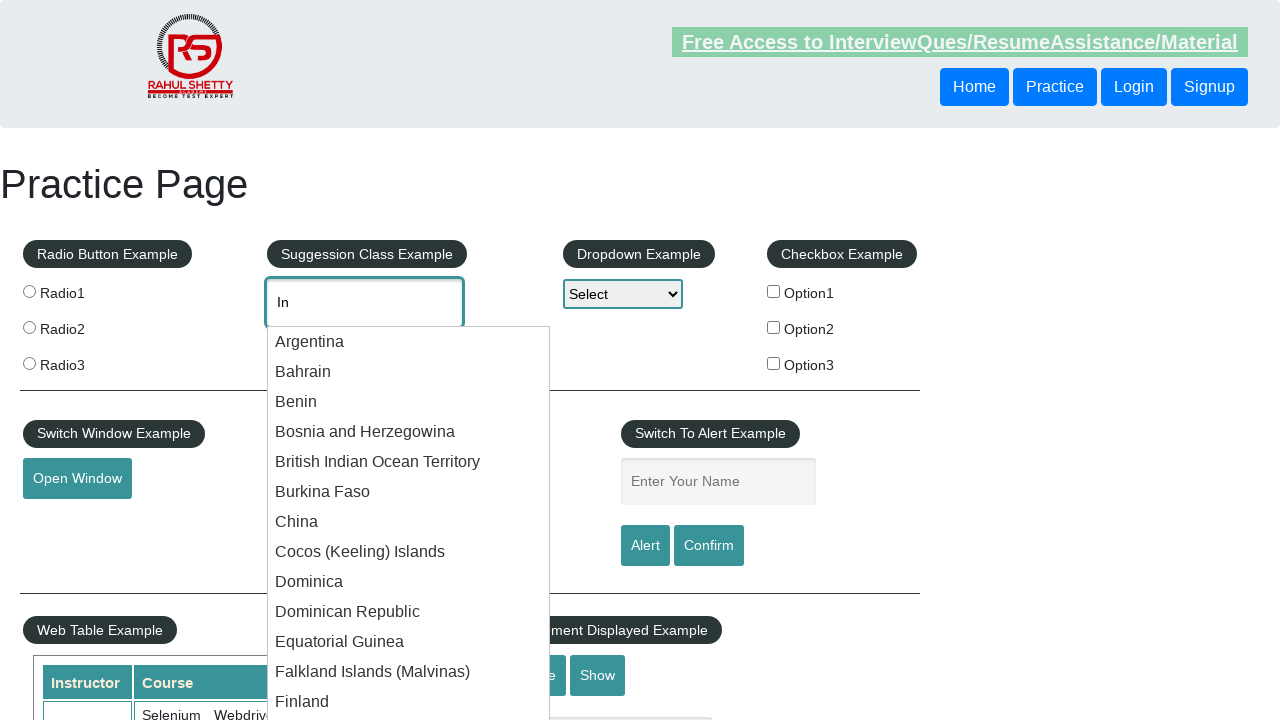

Selected 'China' from the auto-suggestion dropdown
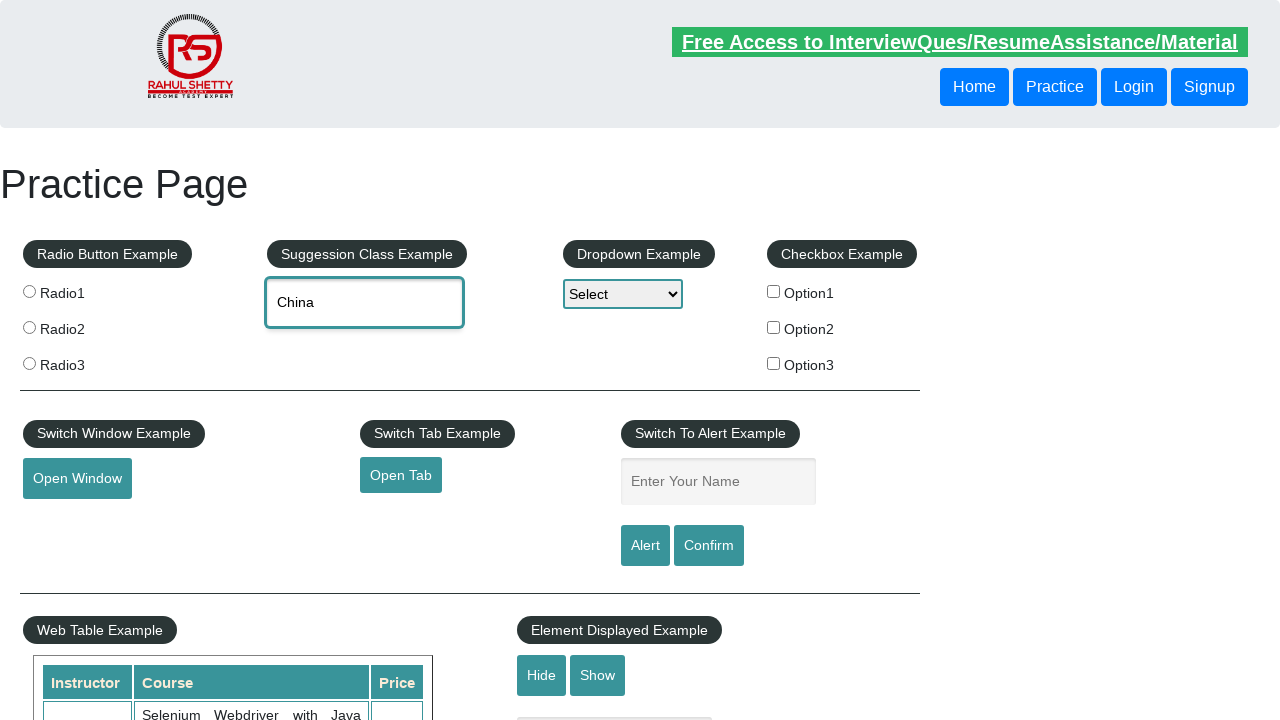

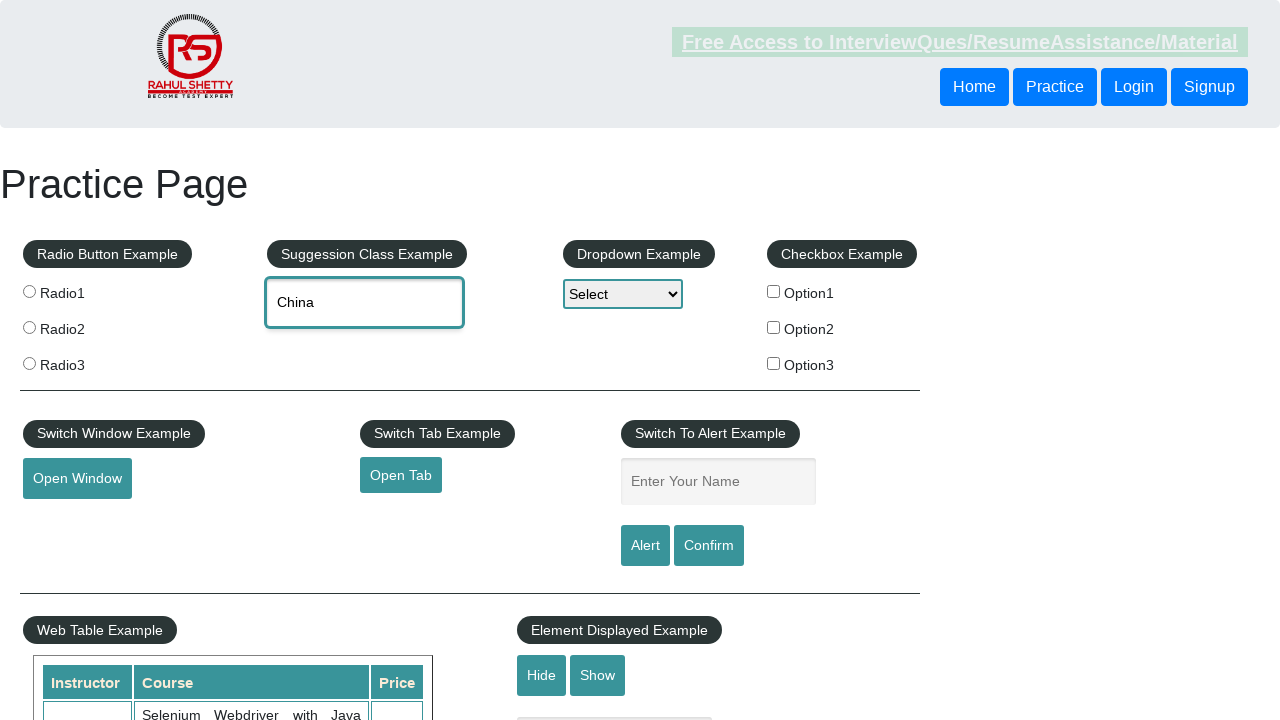